Tests dynamic loading by clicking start button and verifying that "Hello World!" text appears

Starting URL: https://automationfc.github.io/dynamic-loading/

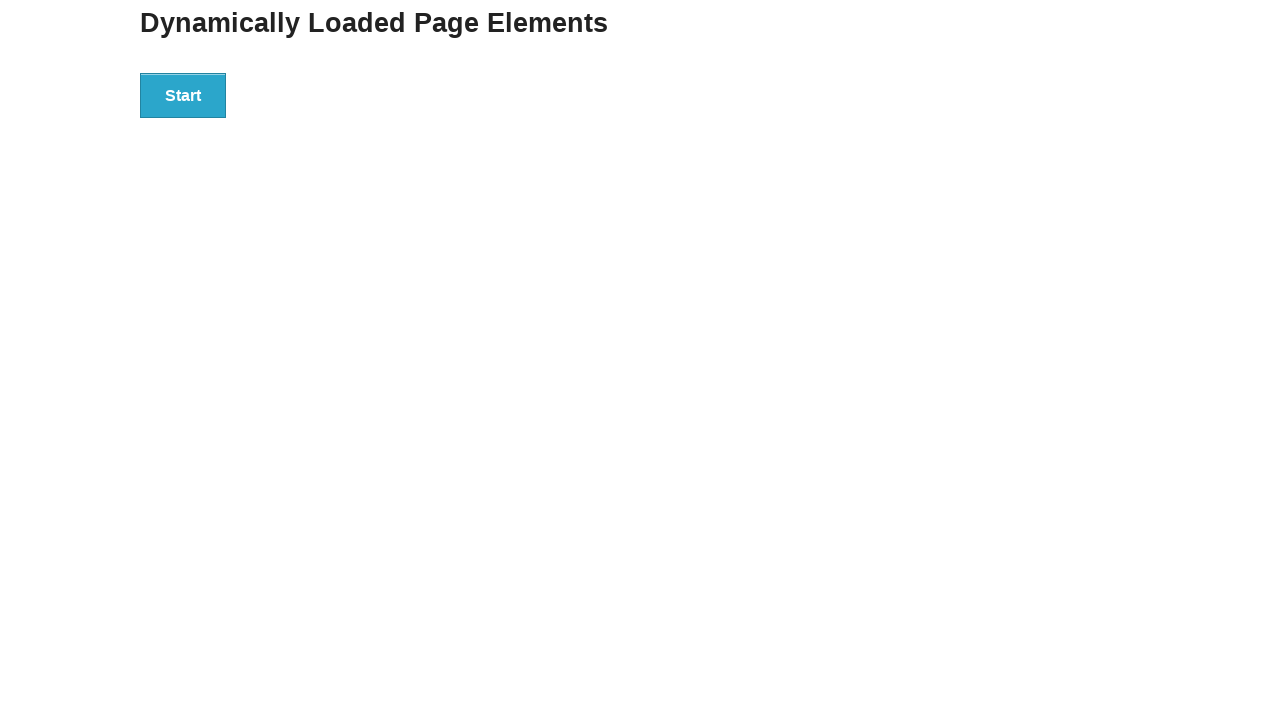

Navigated to dynamic loading test page
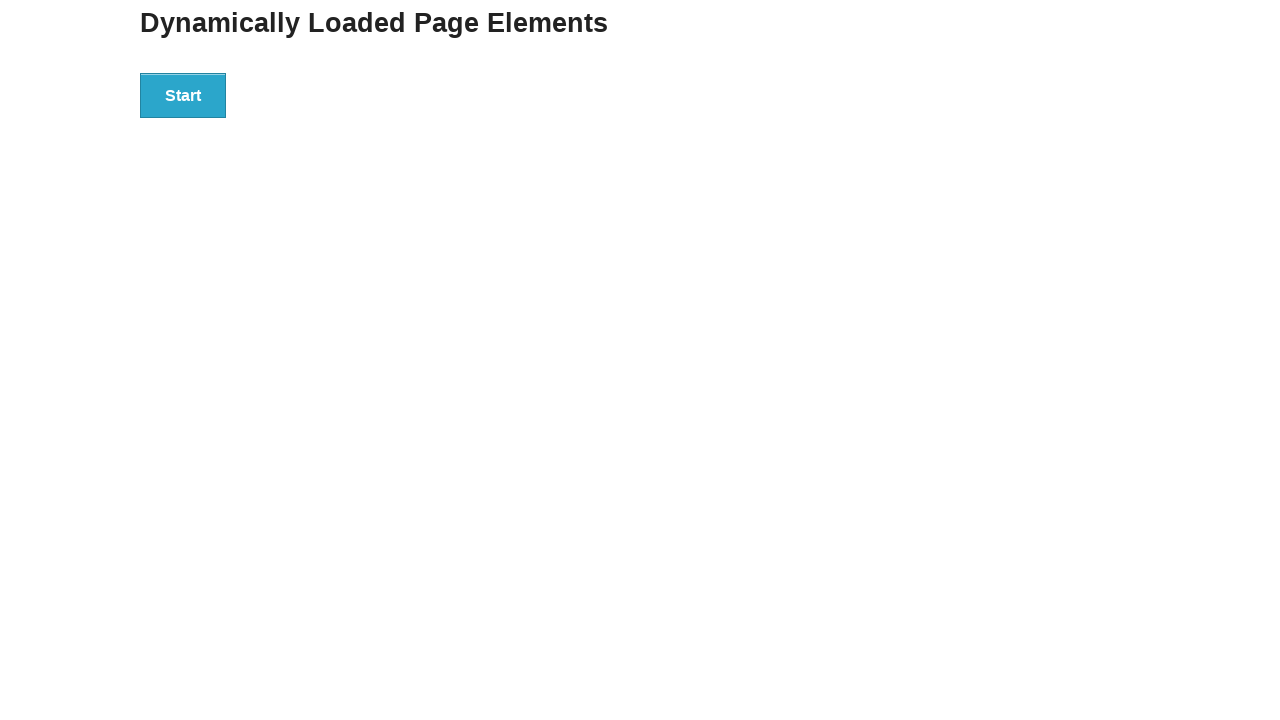

Clicked start button to trigger dynamic loading at (183, 95) on div#start>button
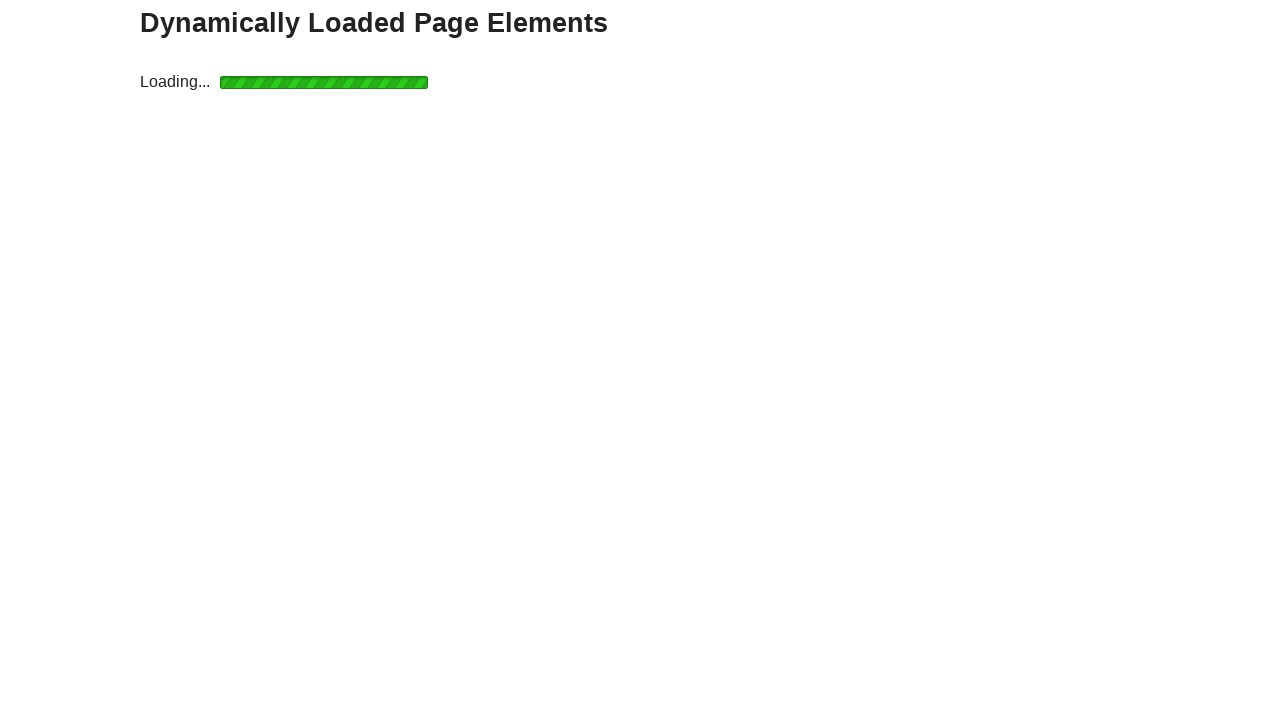

Dynamic content loaded and finish div appeared with 'Hello World!' text
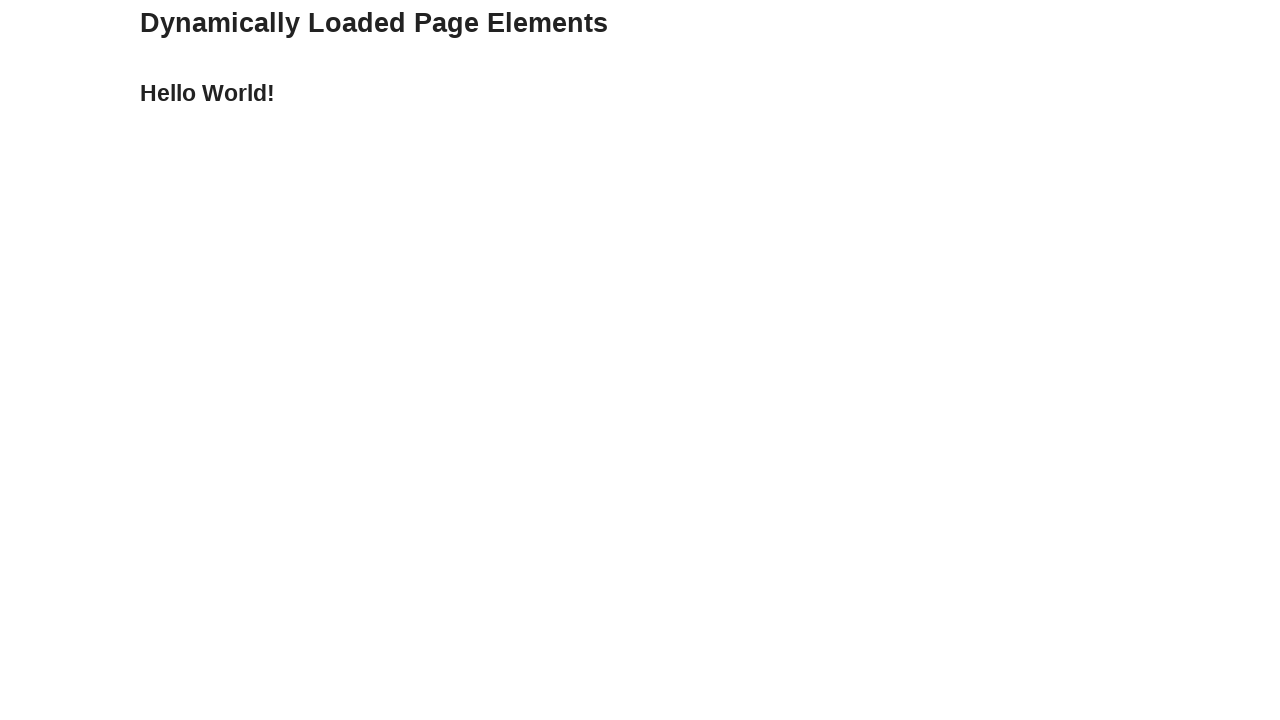

Verified that 'Hello World!' text is displayed
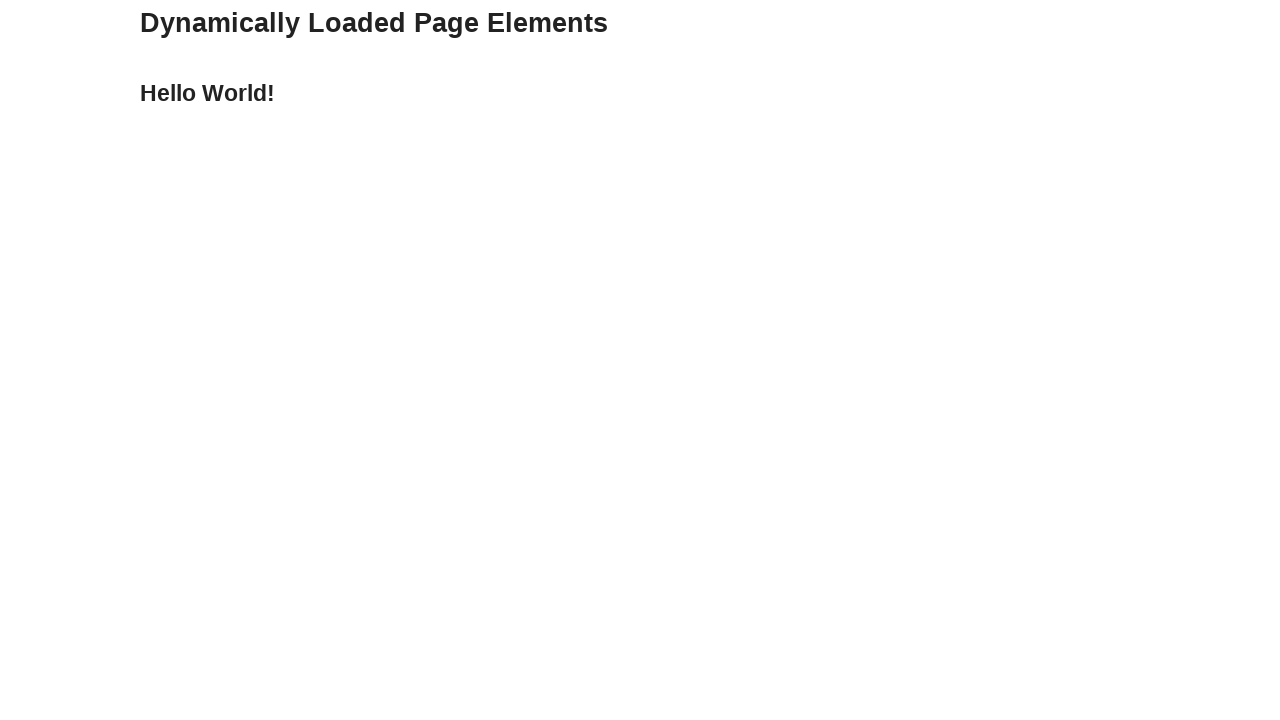

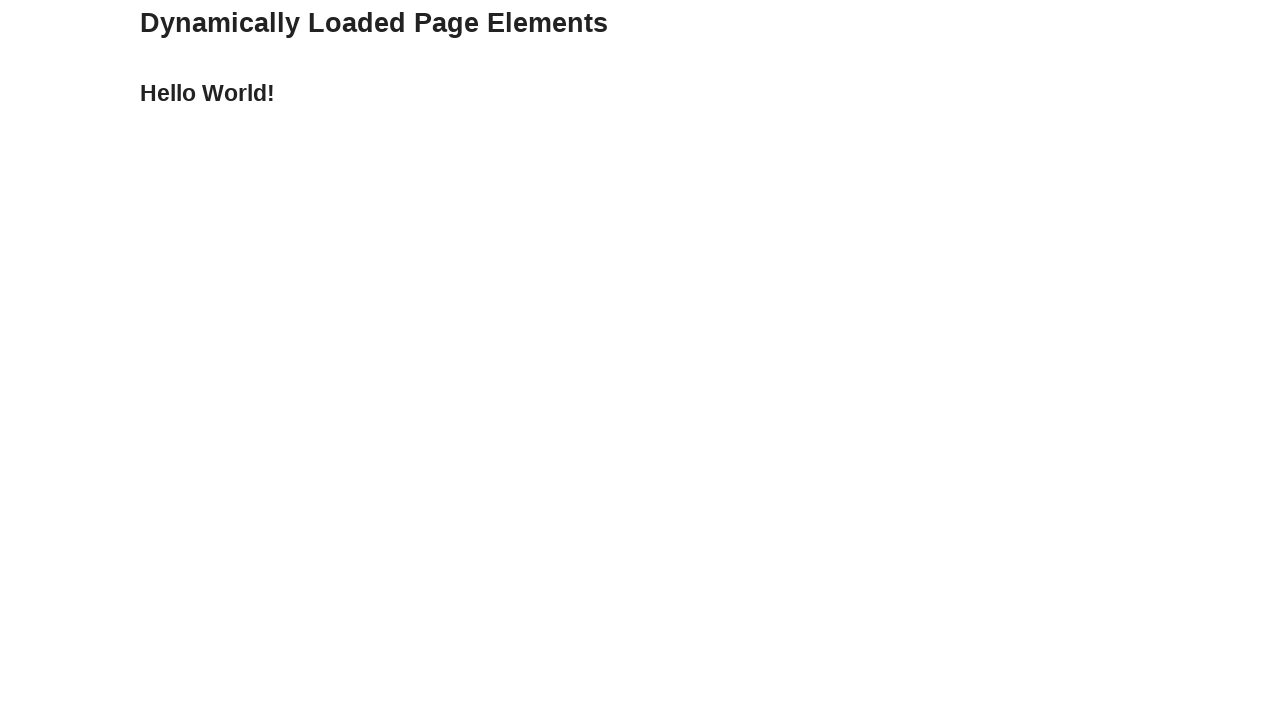